Tests the FAQ accordion functionality by clicking on questions and verifying answers are displayed

Starting URL: https://qa-scooter.praktikum-services.ru/

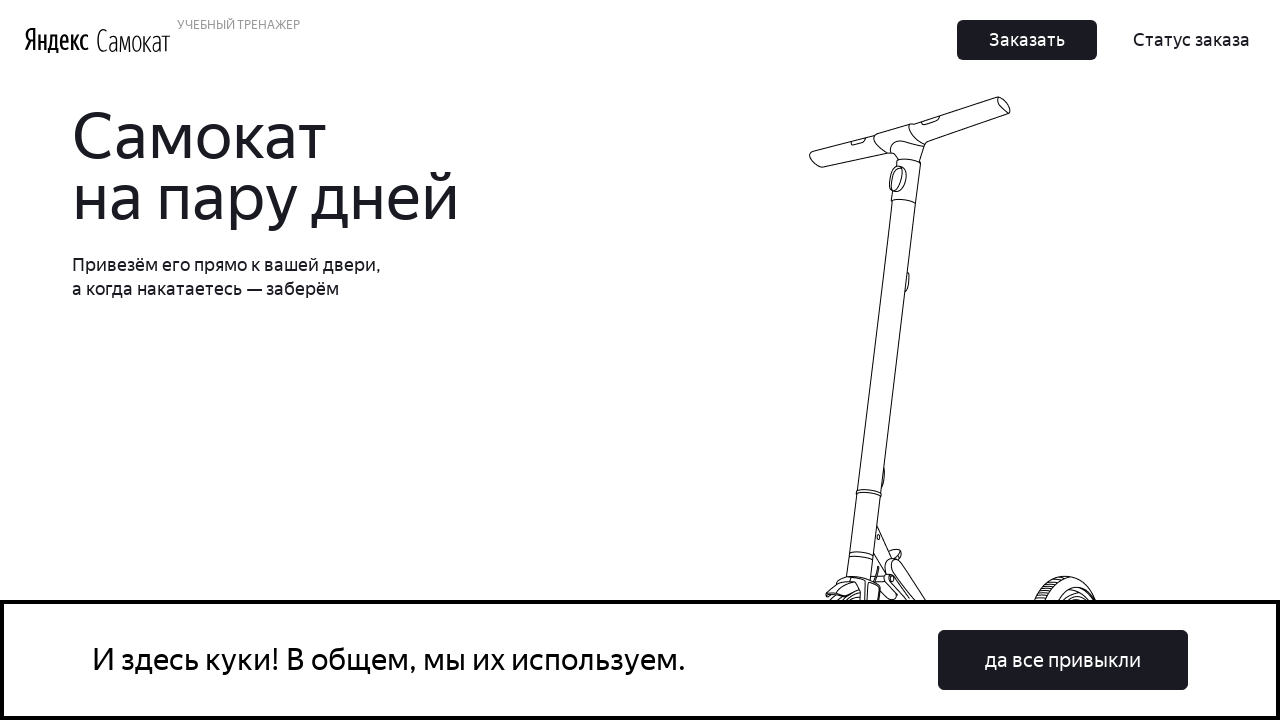

Scrolled to accordion heading for item 3
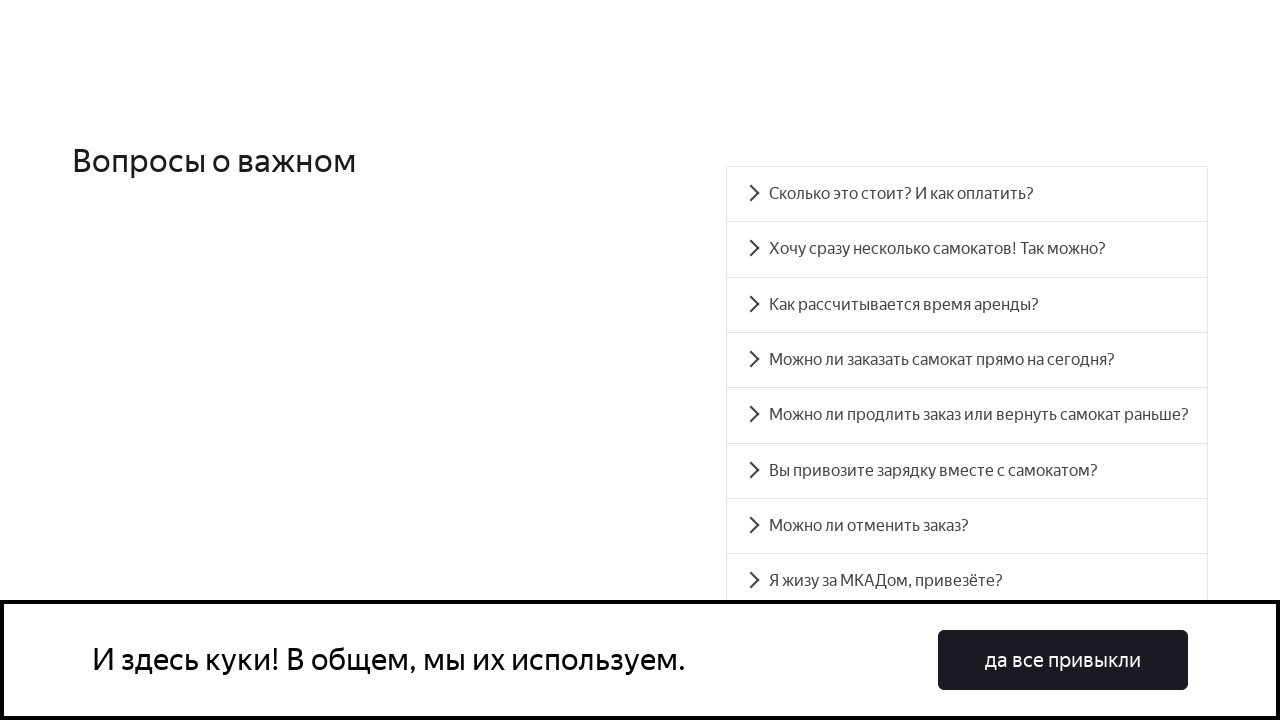

Clicked on accordion heading 3 to expand it at (967, 360) on #accordion__heading-3
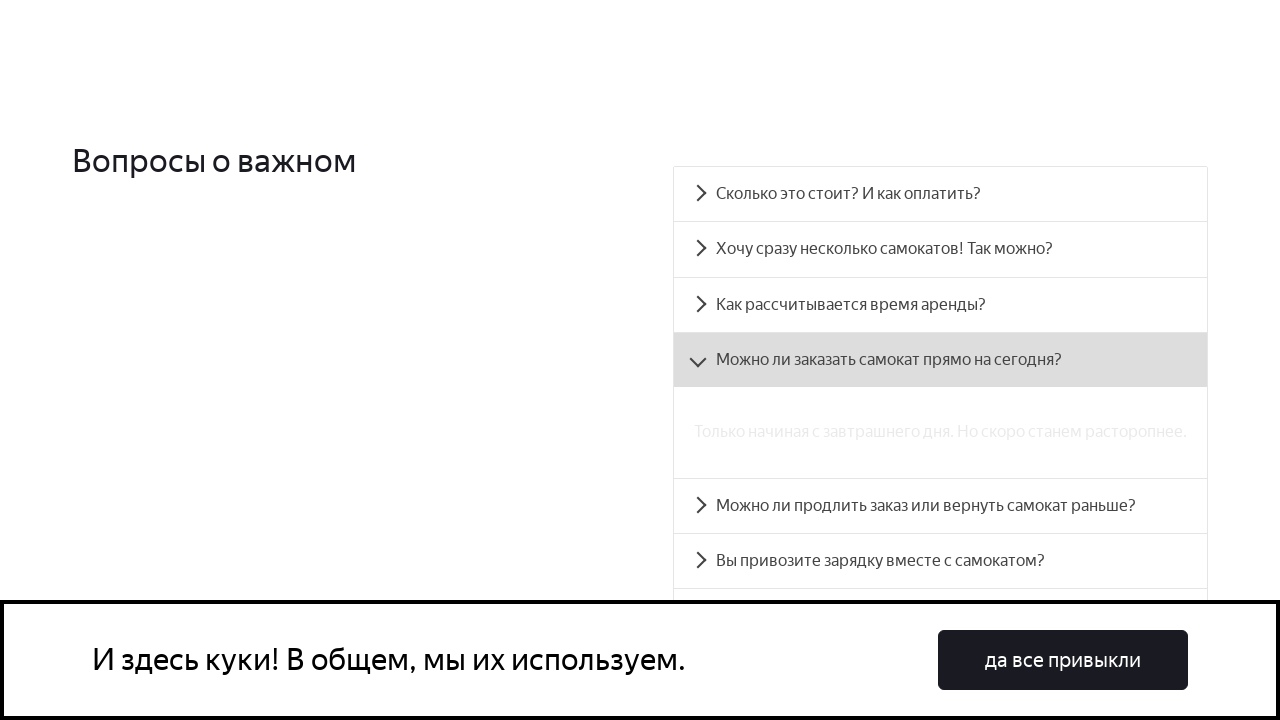

Accordion panel 3 became visible with answer text
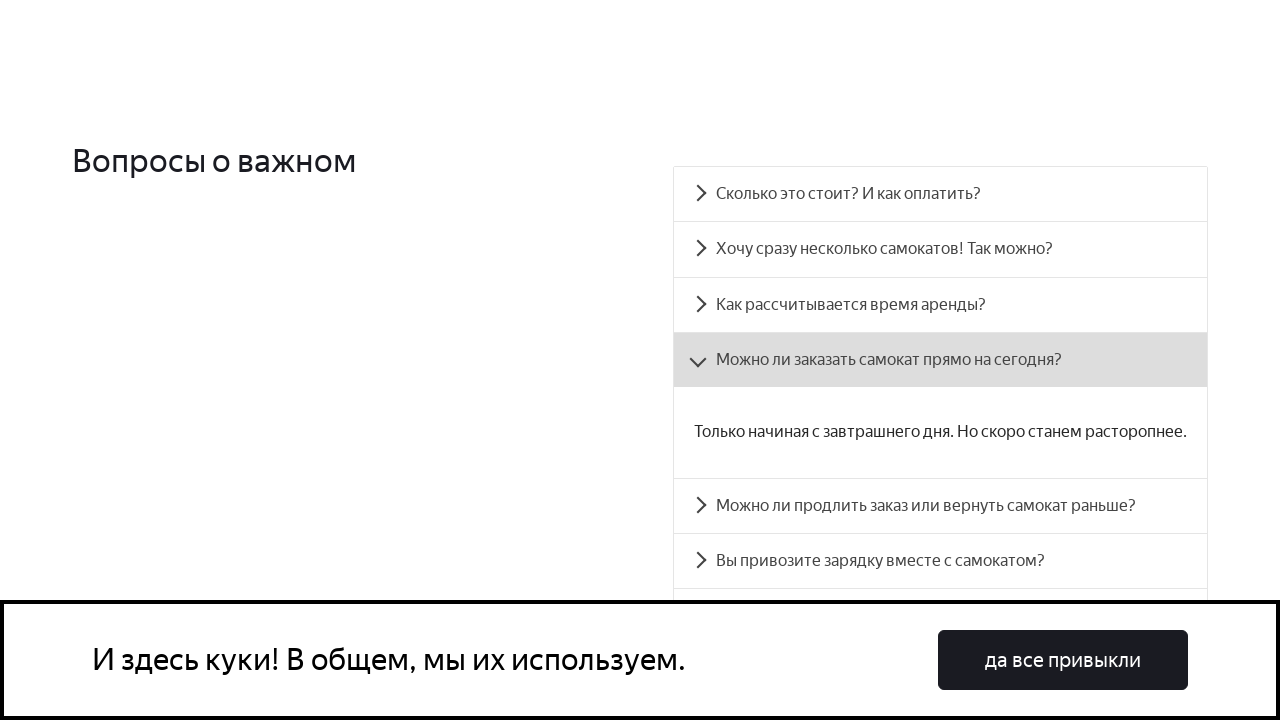

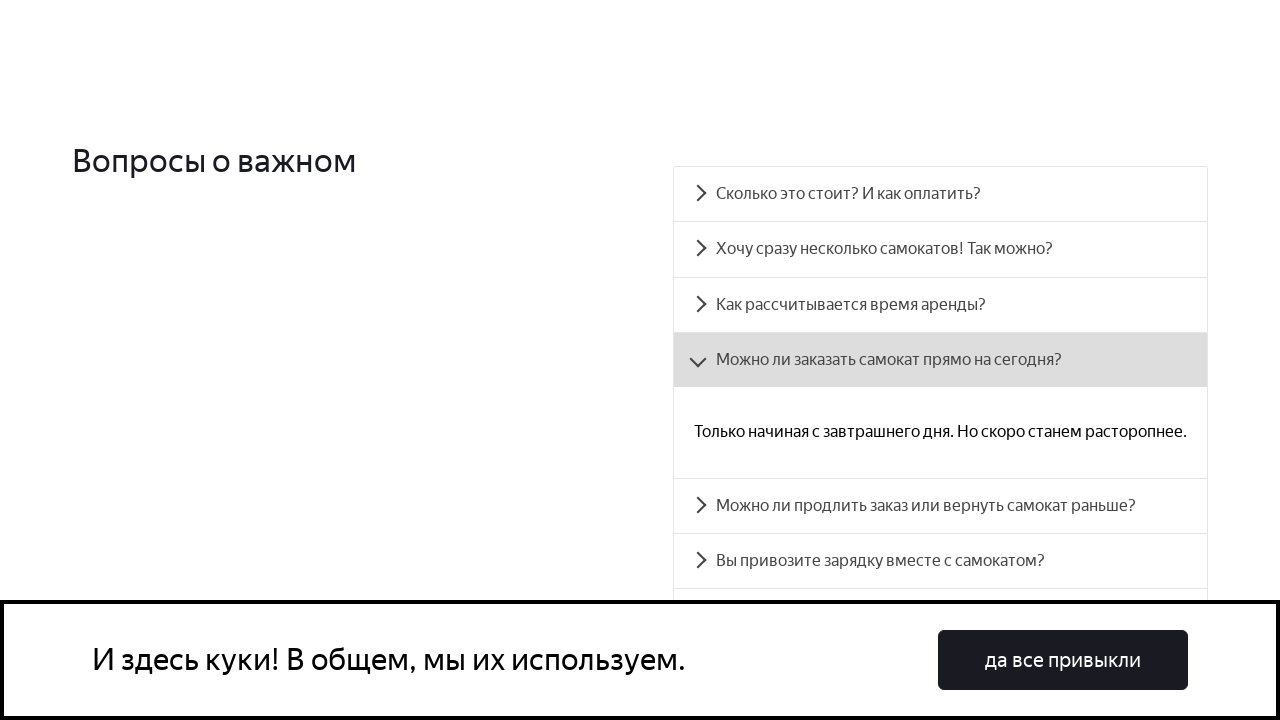